Tests that the counter displays the current number of todo items correctly as items are added

Starting URL: https://demo.playwright.dev/todomvc

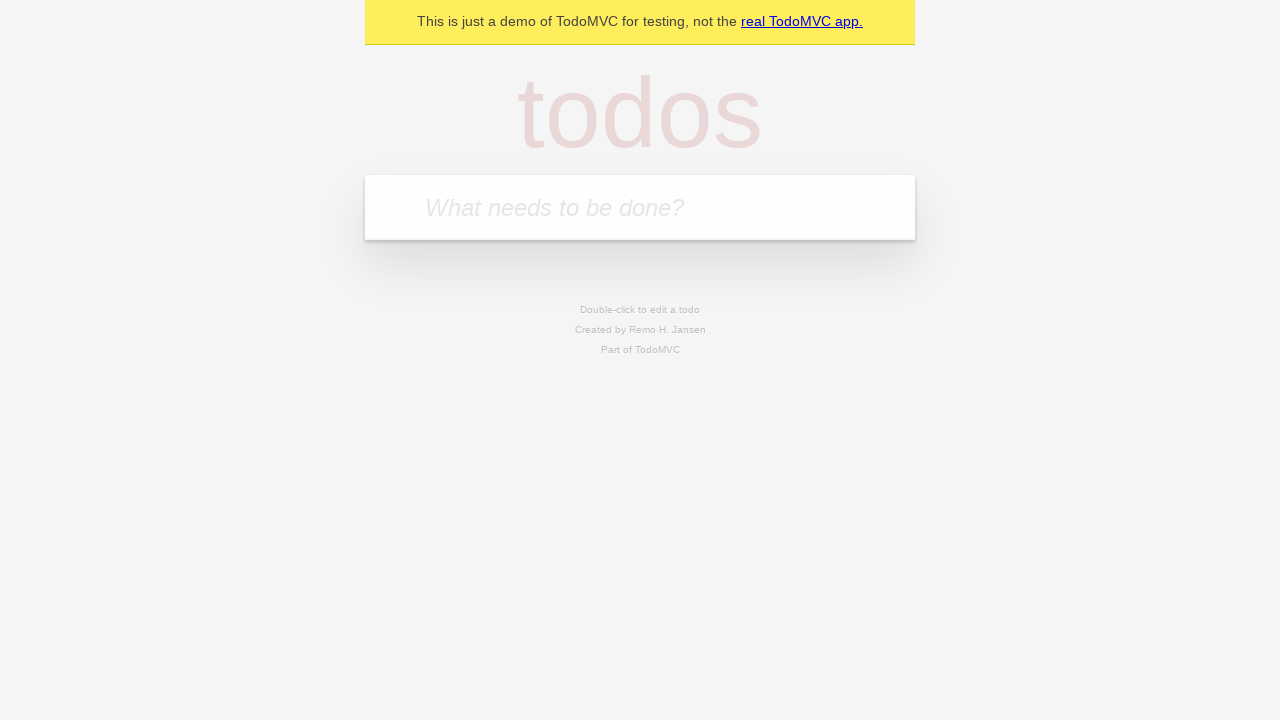

Filled todo input with 'buy some cheese' on internal:attr=[placeholder="What needs to be done?"i]
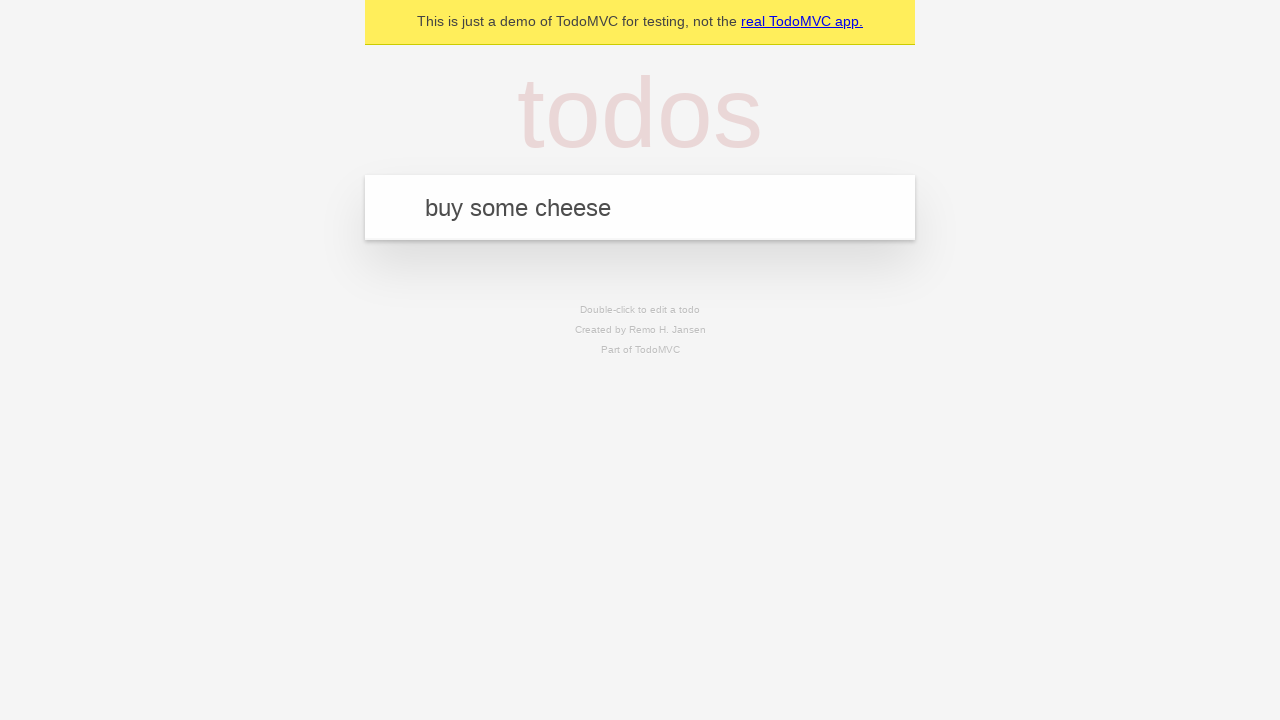

Pressed Enter to add first todo item on internal:attr=[placeholder="What needs to be done?"i]
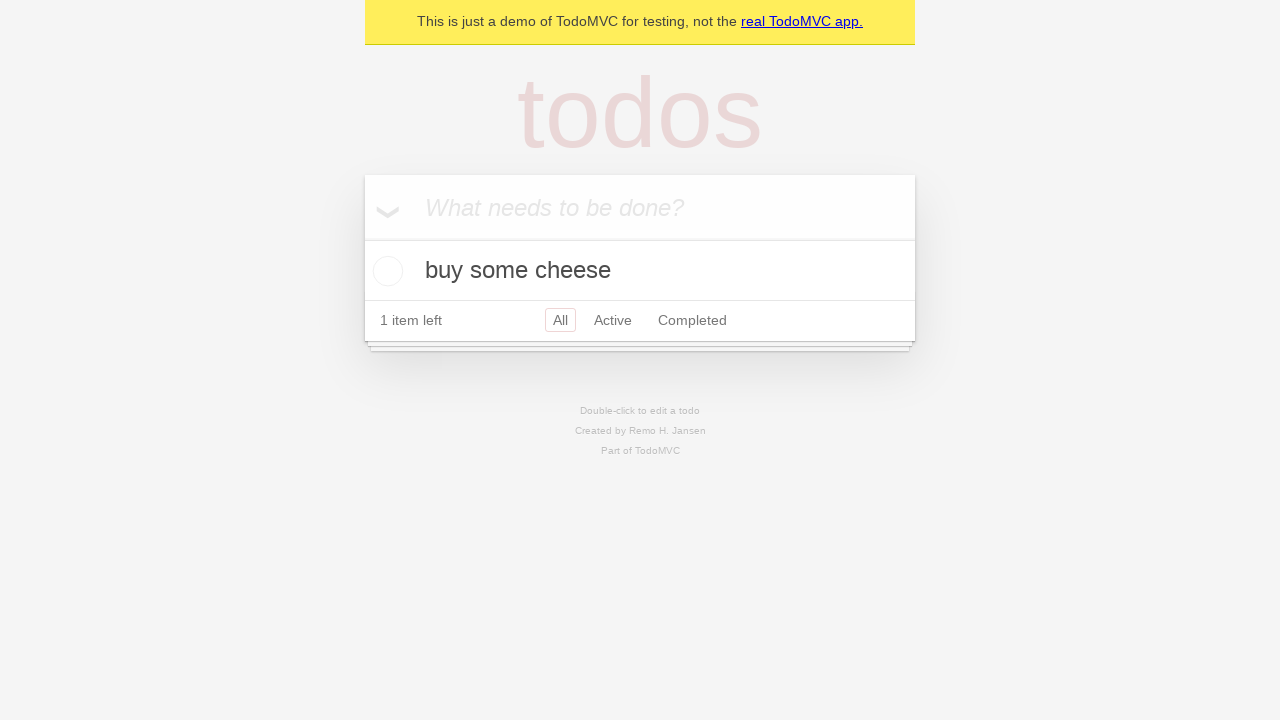

Todo counter element loaded after adding first item
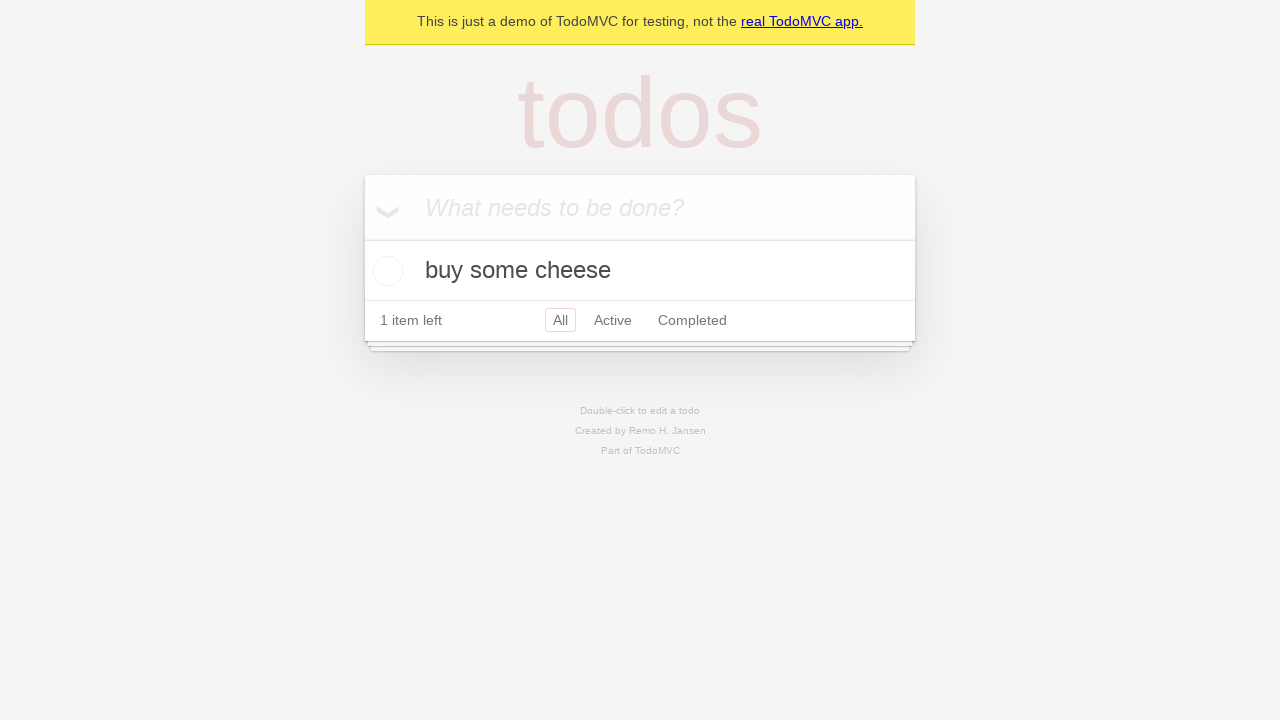

Filled todo input with 'feed the cat' on internal:attr=[placeholder="What needs to be done?"i]
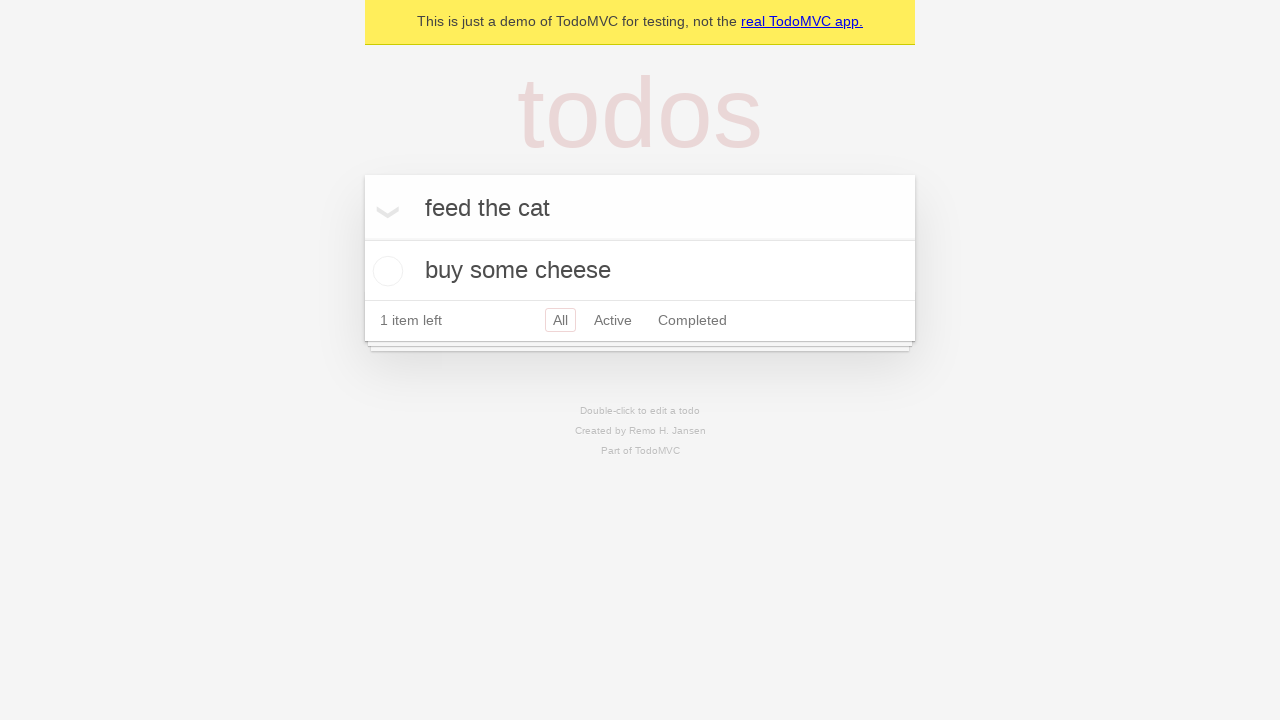

Pressed Enter to add second todo item on internal:attr=[placeholder="What needs to be done?"i]
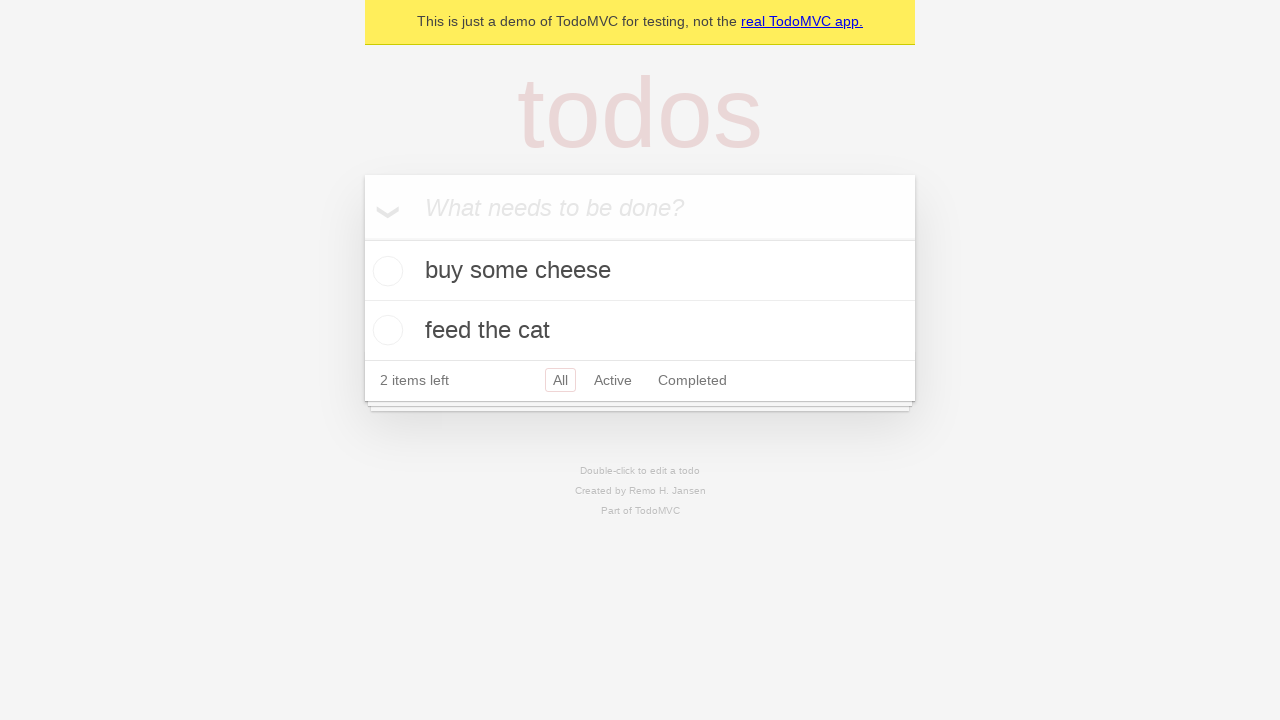

Todo counter updated to reflect second item
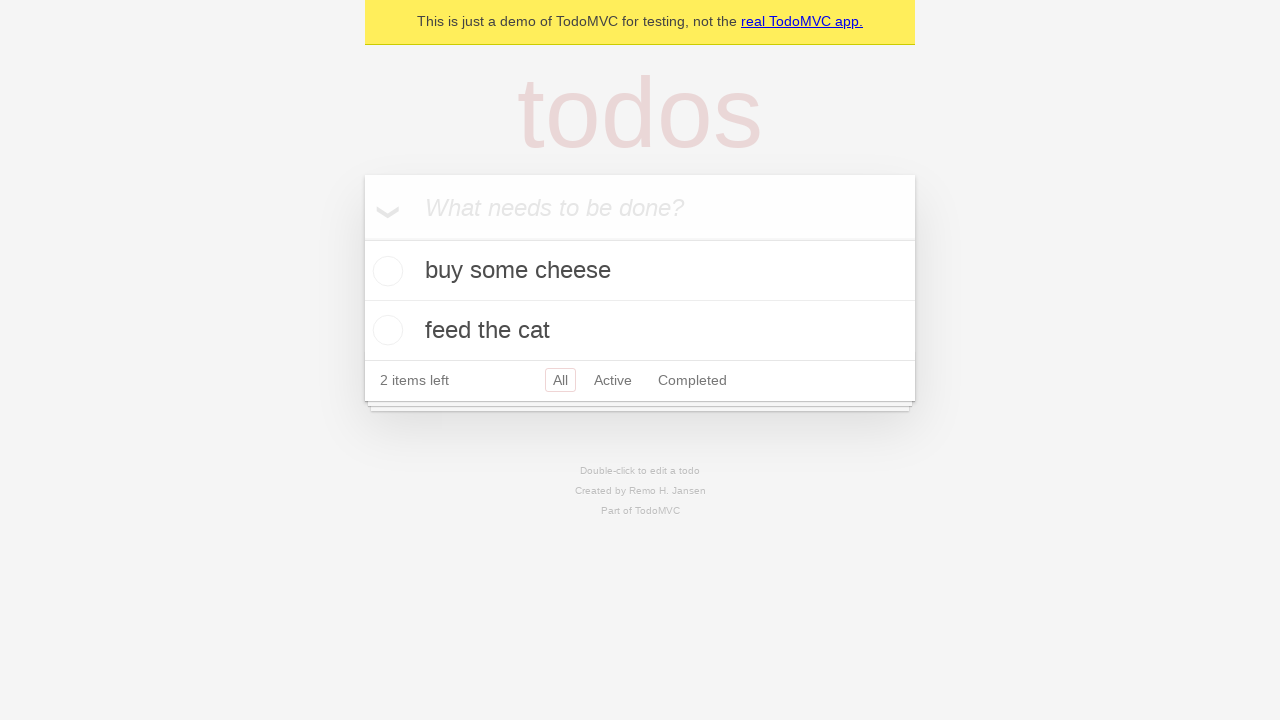

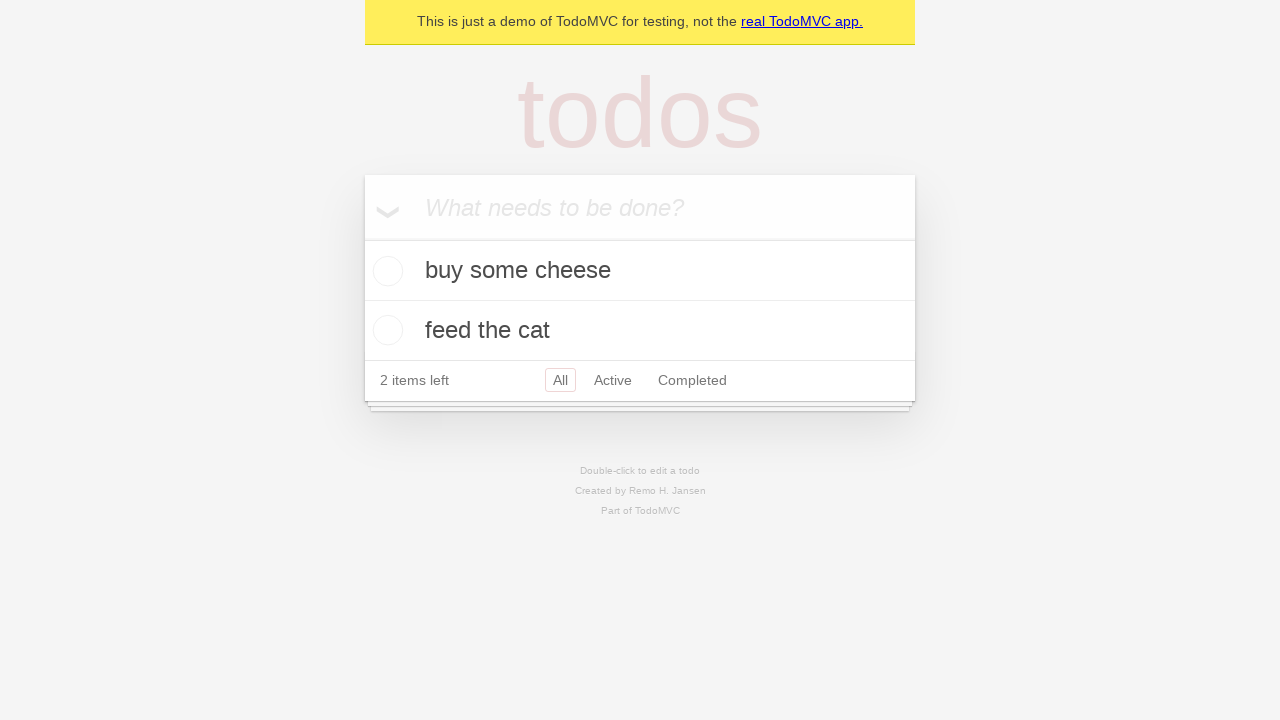